Tests JavaScript alert handling by clicking a button to trigger an alert, accepting it, then reading a value from the page, calculating an answer using a mathematical formula, and submitting the result.

Starting URL: http://suninjuly.github.io/alert_accept.html

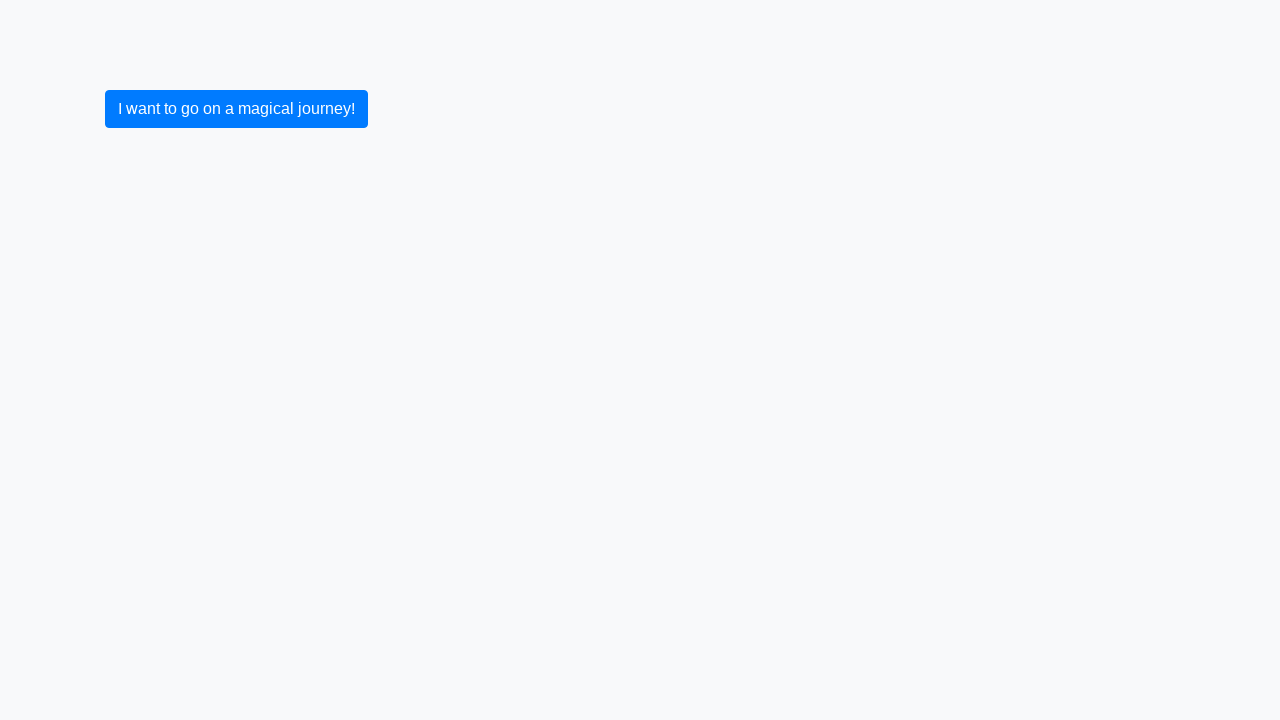

Set up dialog handler to accept alerts
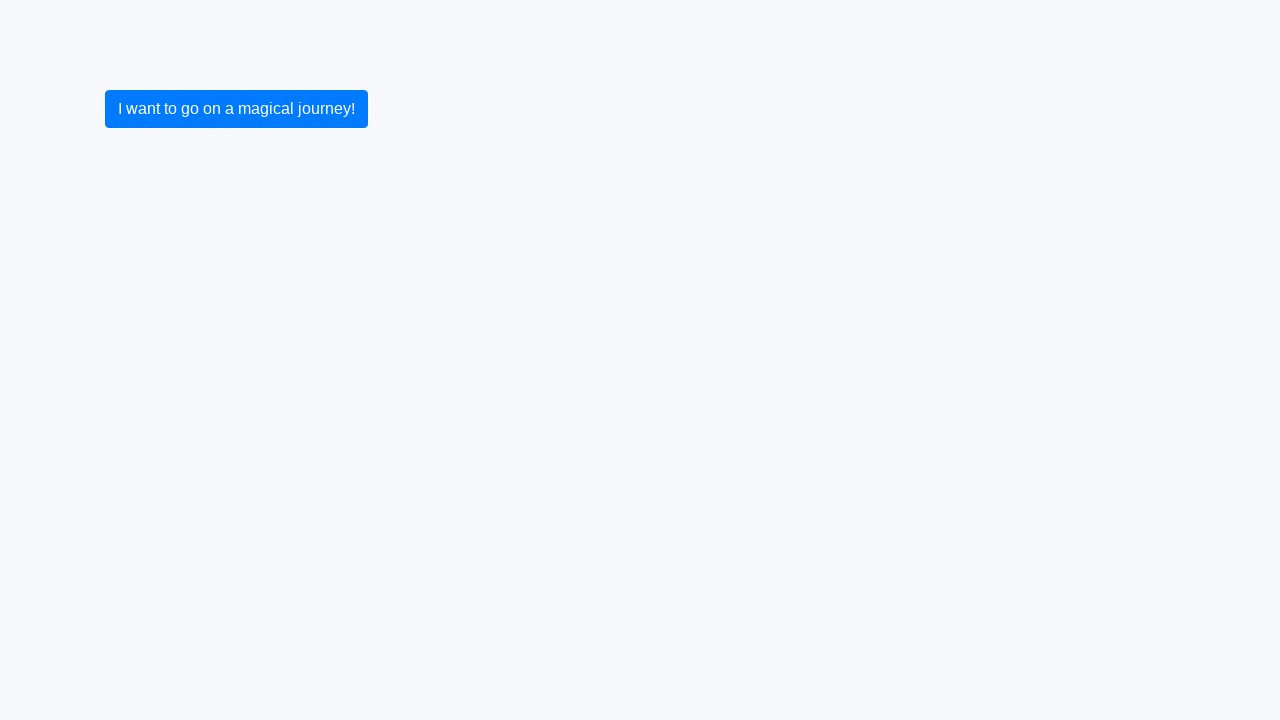

Clicked submit button to trigger alert at (236, 109) on [type='submit']
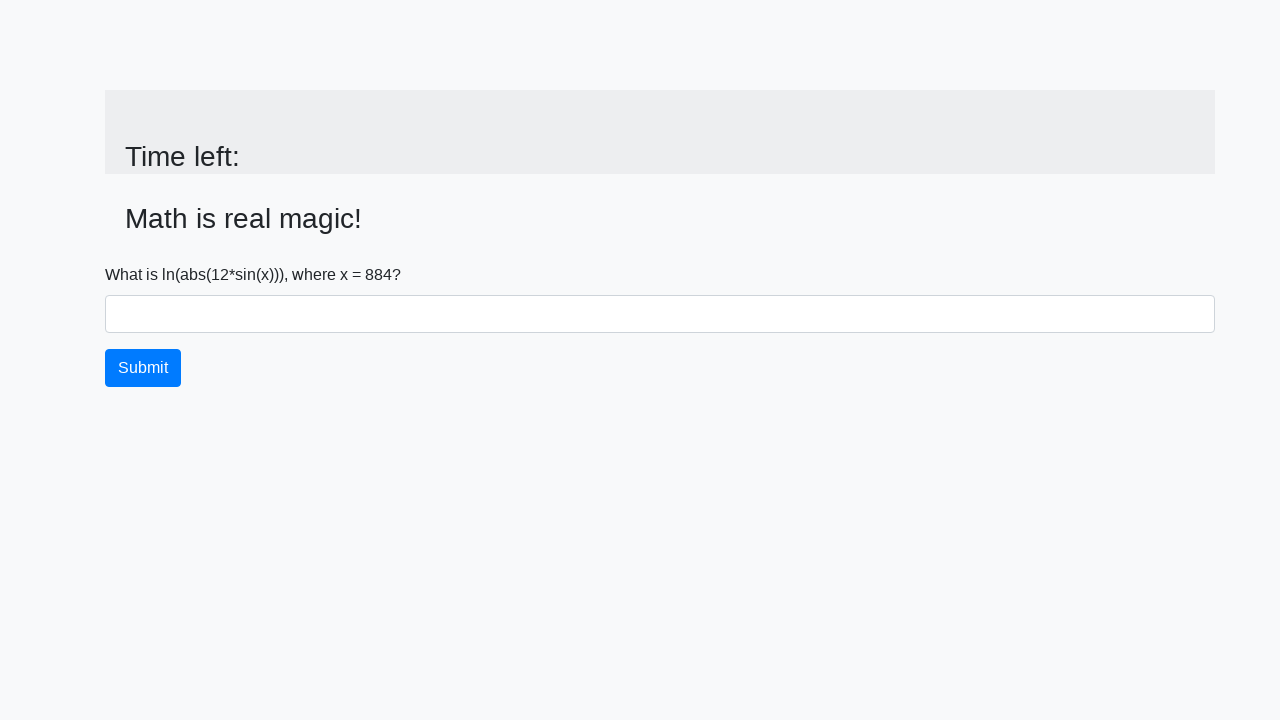

Waited for page to update after alert acceptance
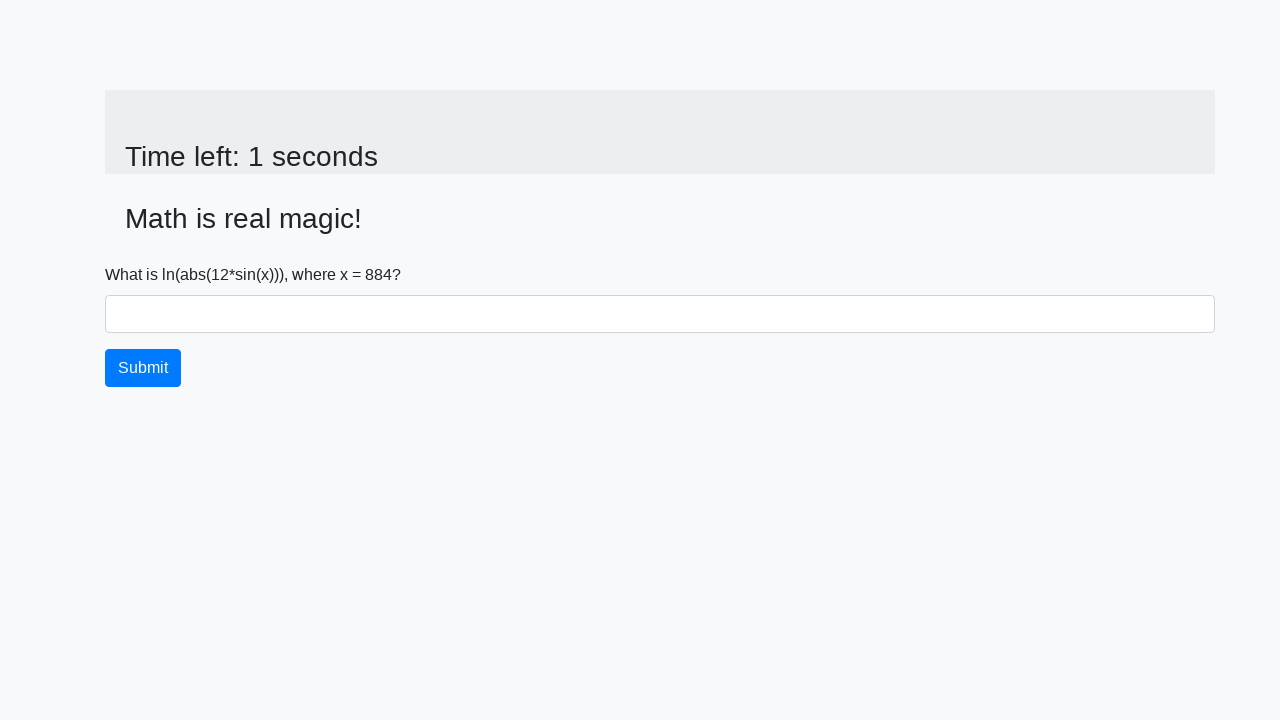

Retrieved input value from page: 884
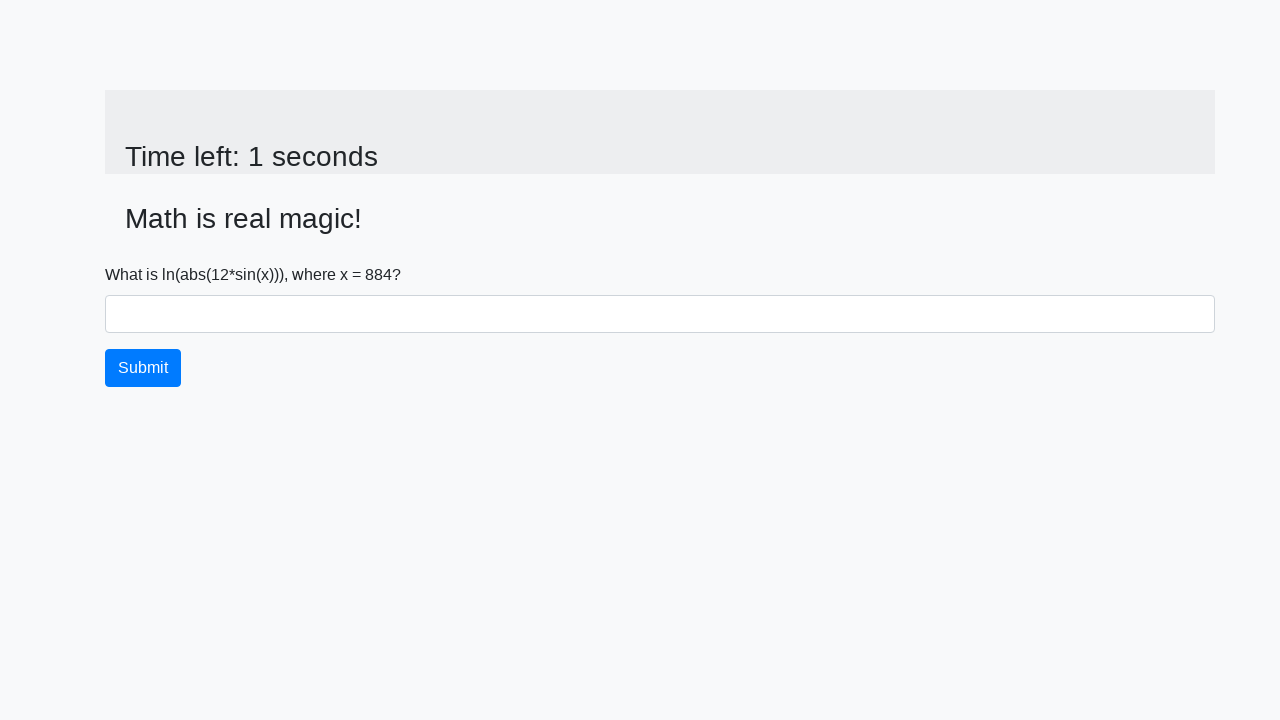

Calculated answer using formula: 2.419282867931196
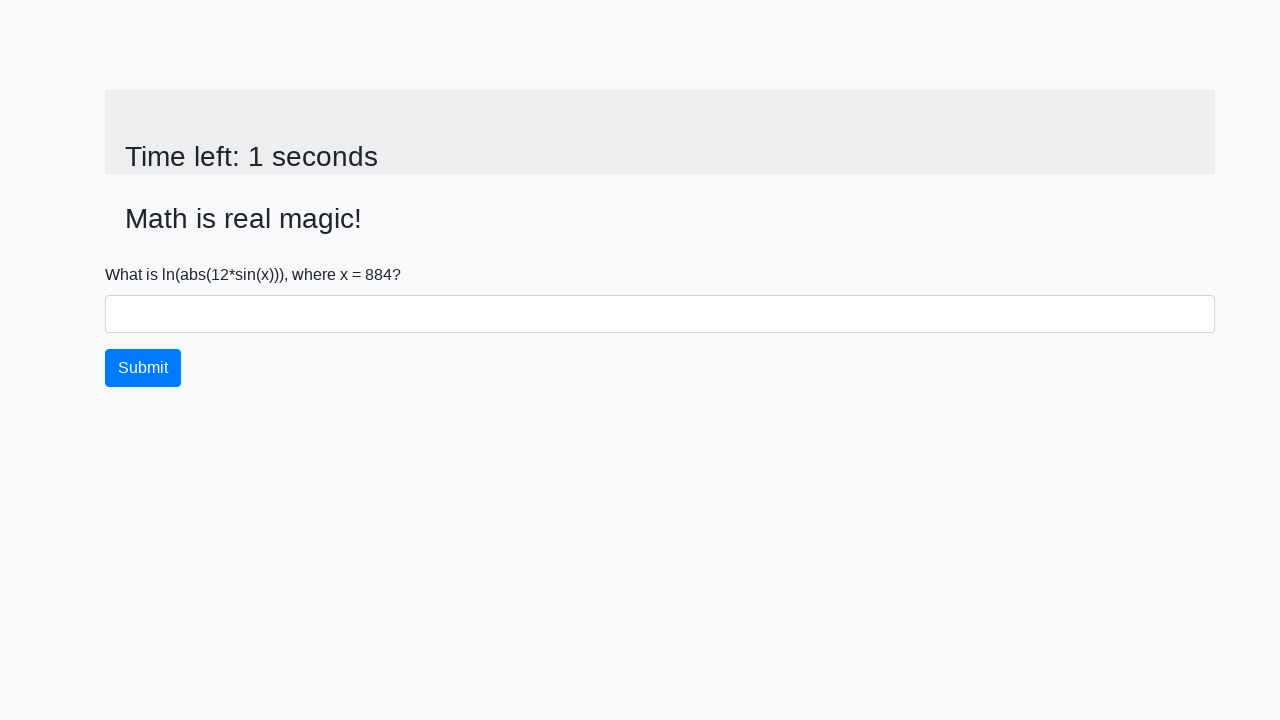

Filled answer field with calculated value: 2.419282867931196 on #answer
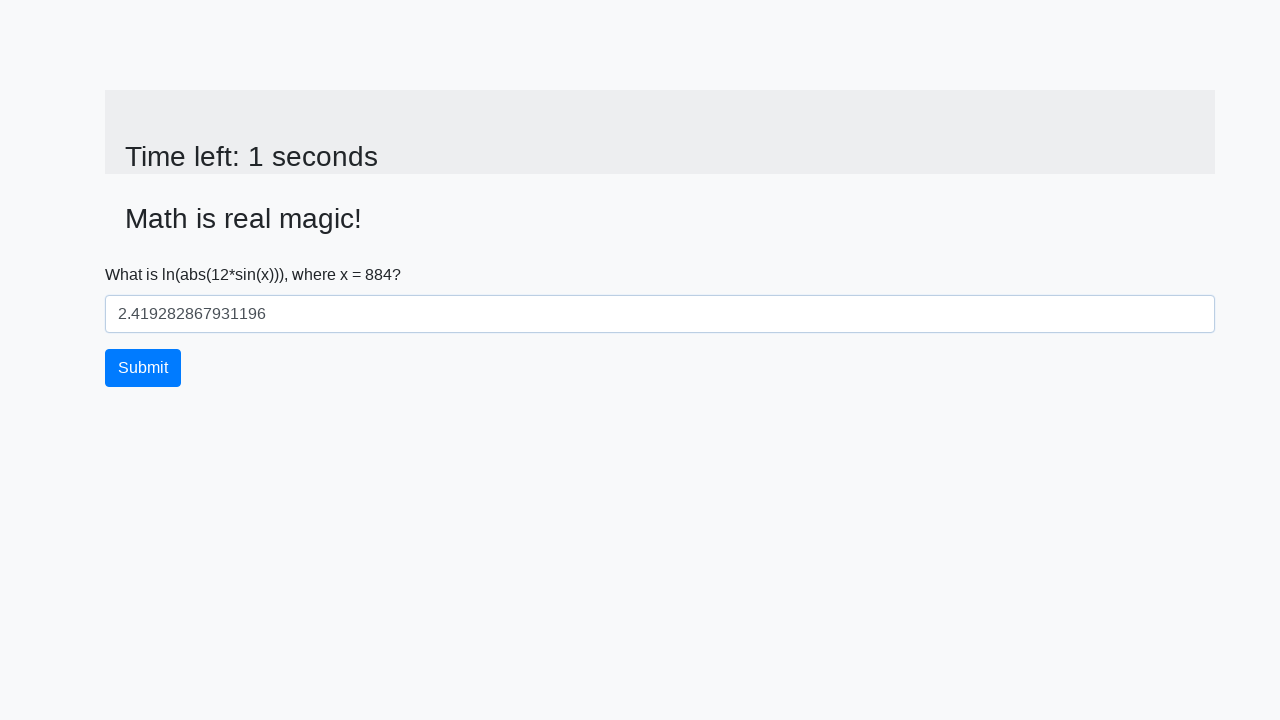

Clicked submit button to submit answer at (143, 368) on [type='submit']
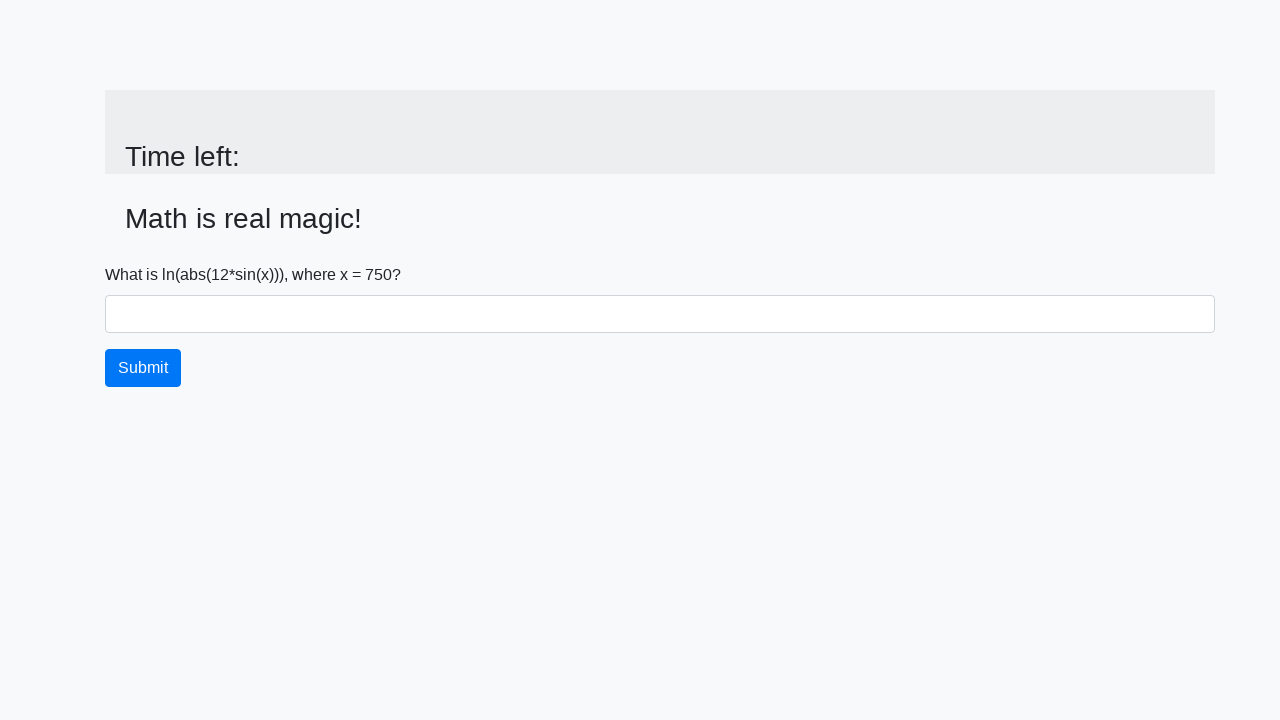

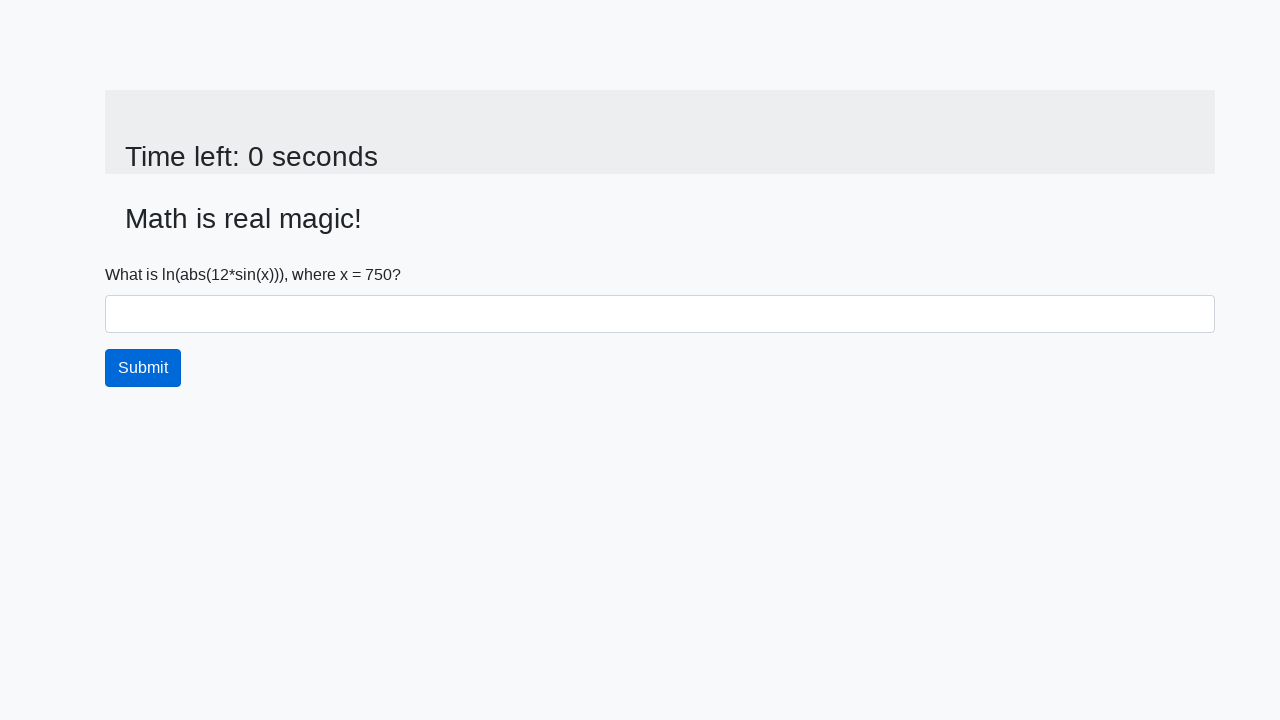